Tests dropdown functionality on Semantic UI documentation page by clicking a dropdown and selecting the "Male" option

Starting URL: https://semantic-ui.com/modules/dropdown.html

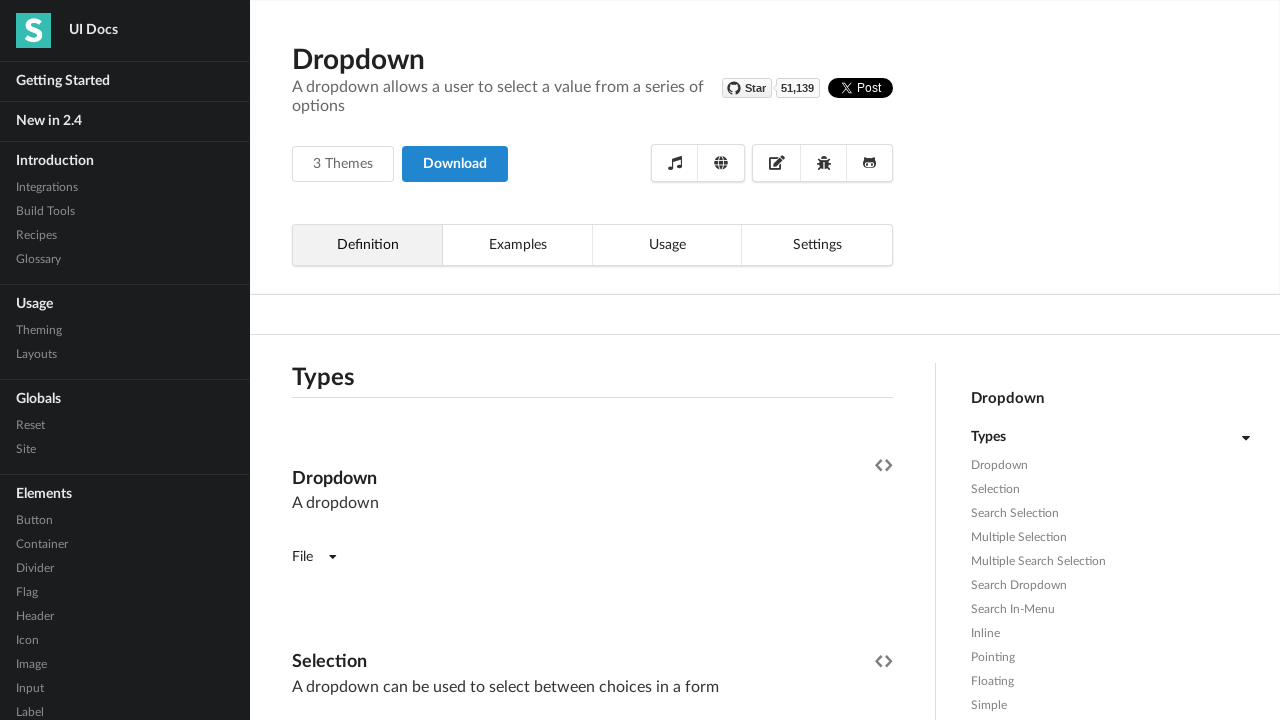

Clicked dropdown to open it at (390, 361) on .dropdown > div:nth-child(6) >> nth=0
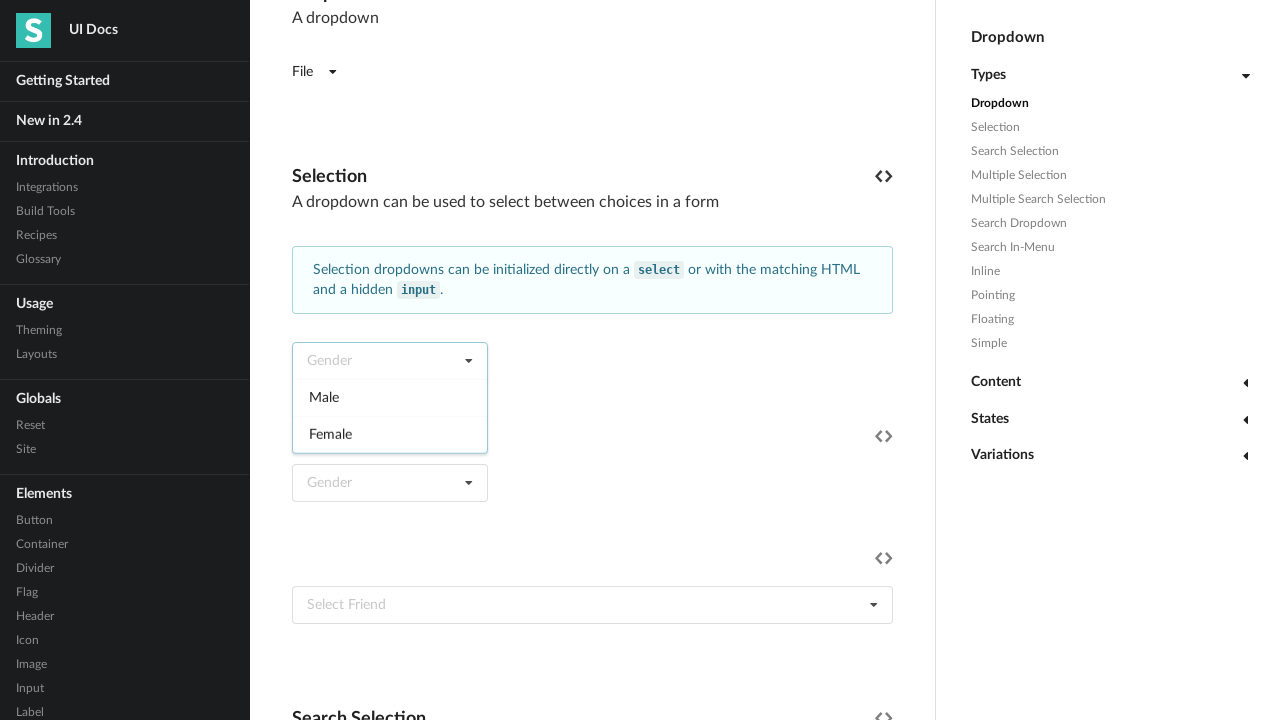

Selected 'Male' option from dropdown at (640, 360) on div >> internal:has-text="Male"i >> nth=0
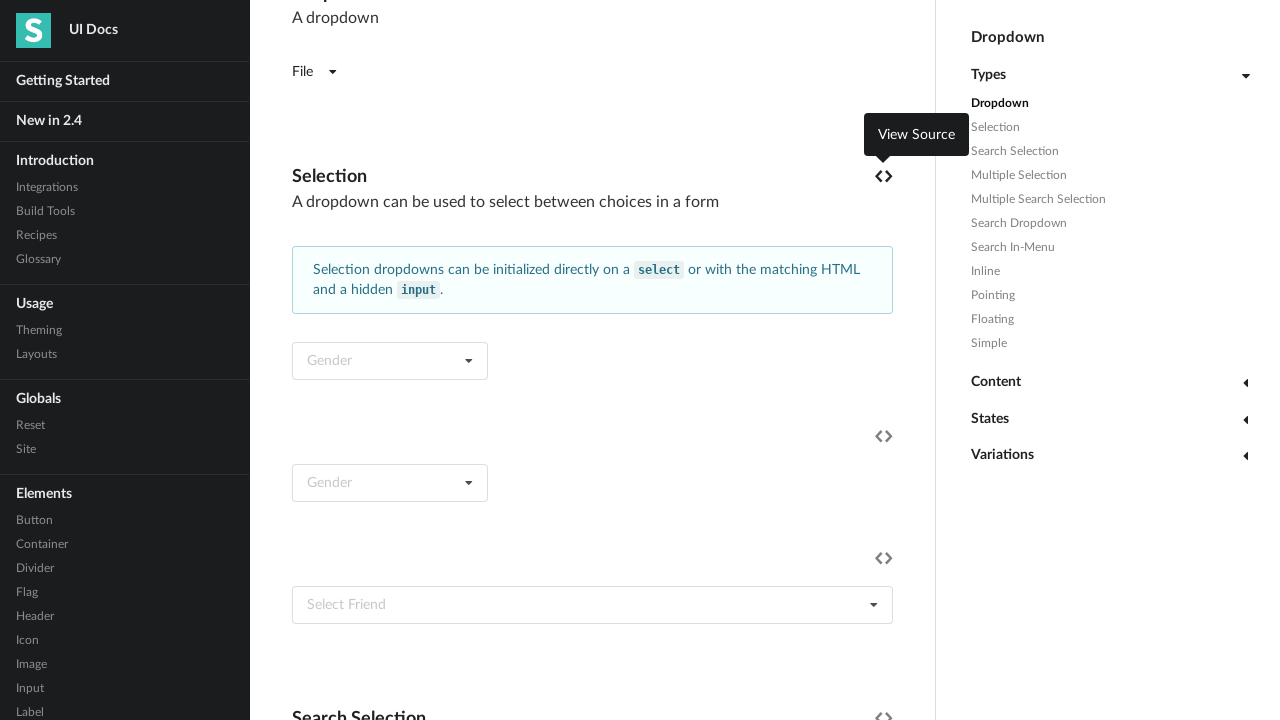

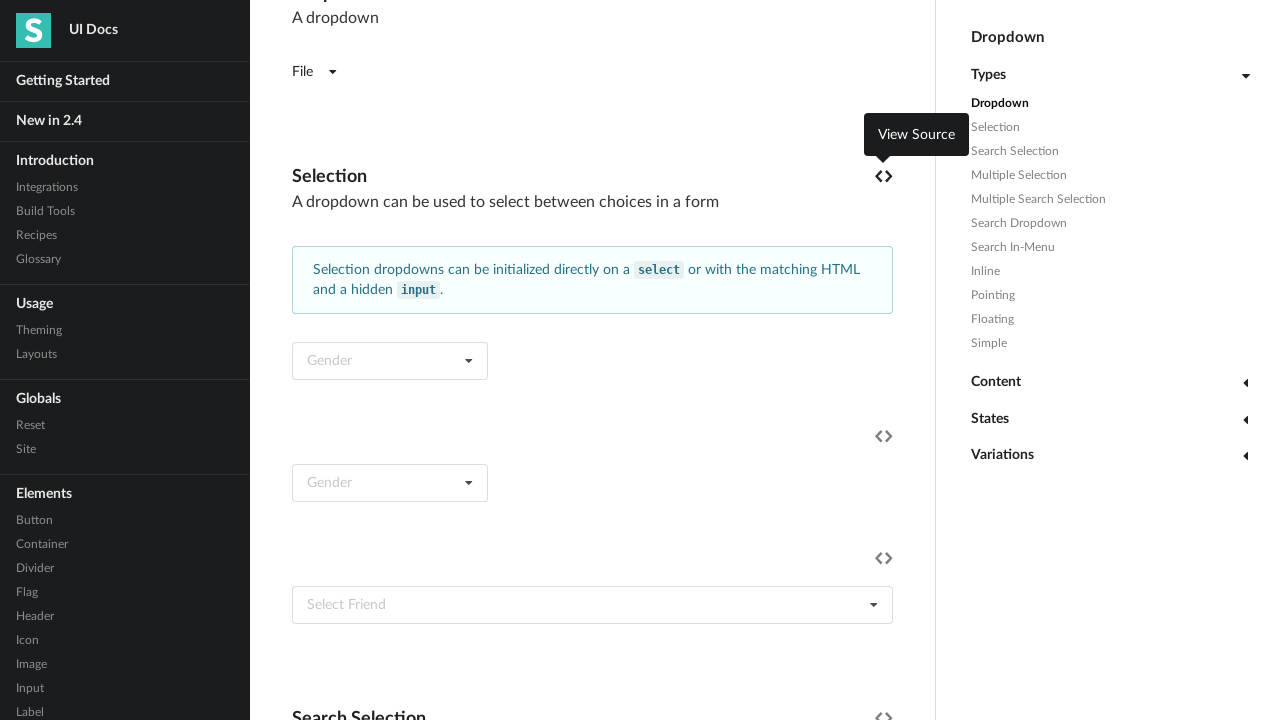